Tests pressing the space key on an element and verifies the page displays the correct key press result

Starting URL: http://the-internet.herokuapp.com/key_presses

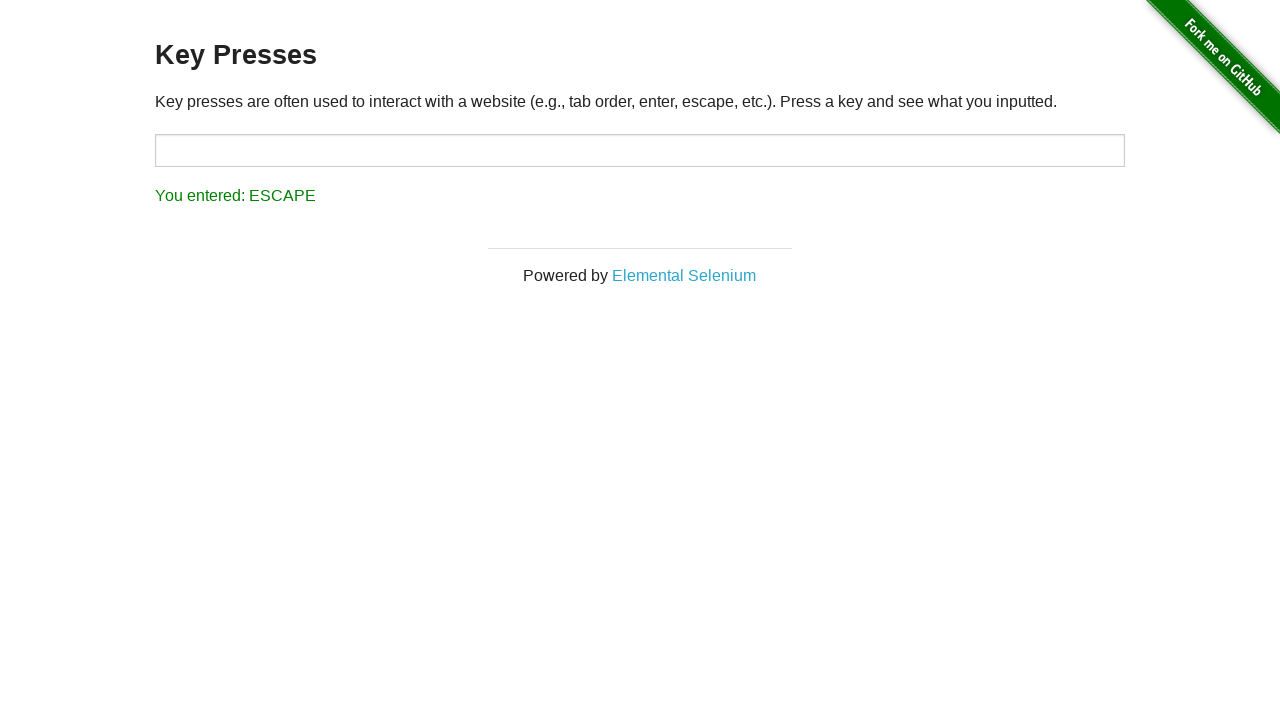

Pressed space key on target element on #target
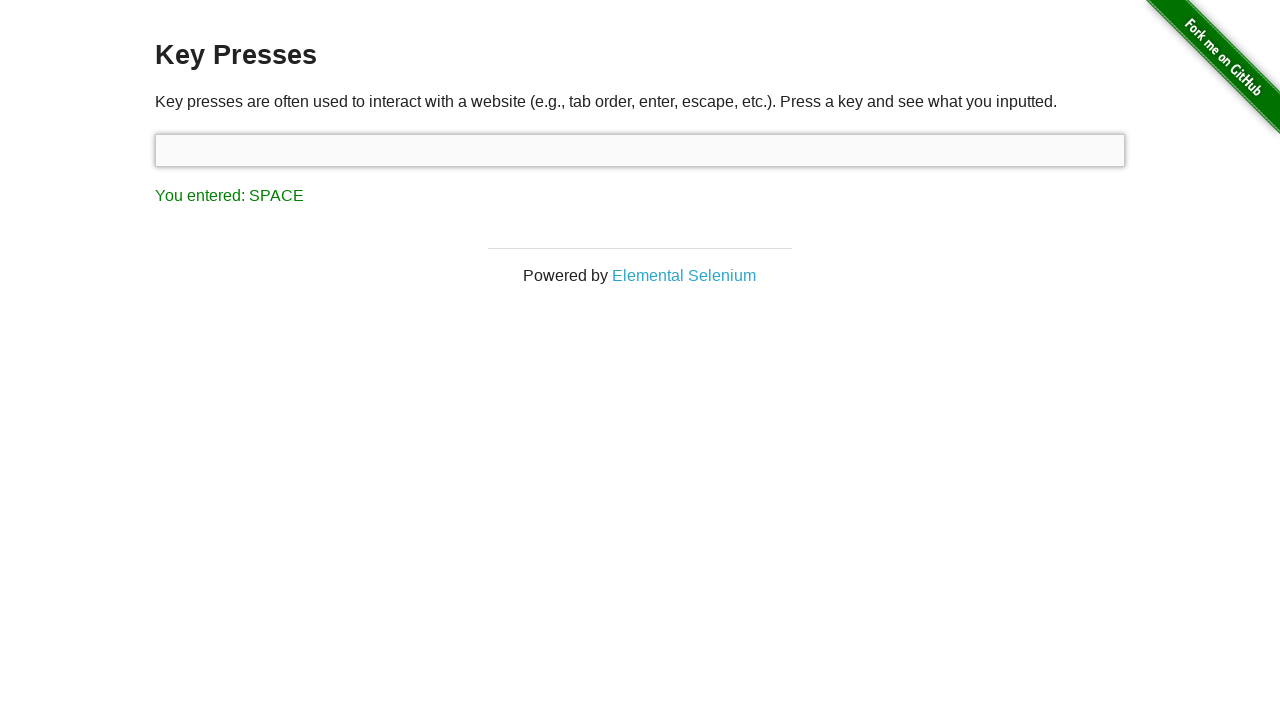

Result element loaded on page
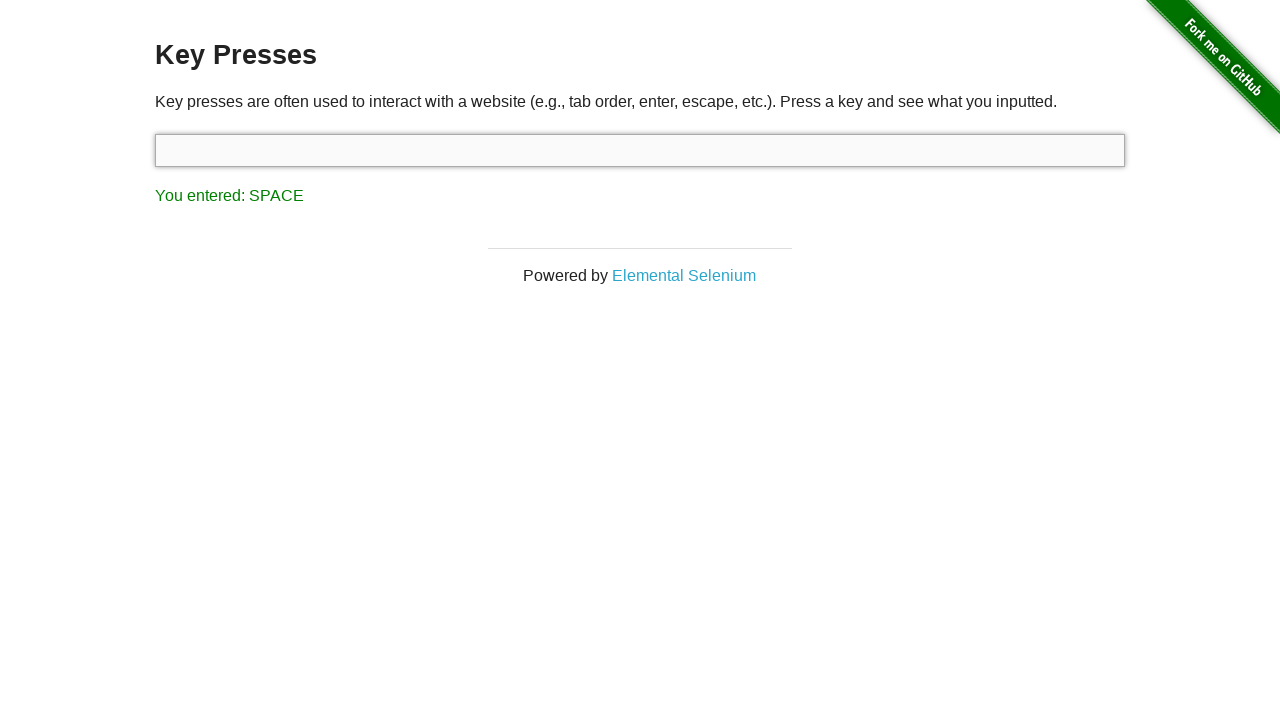

Retrieved result text: 'You entered: SPACE'
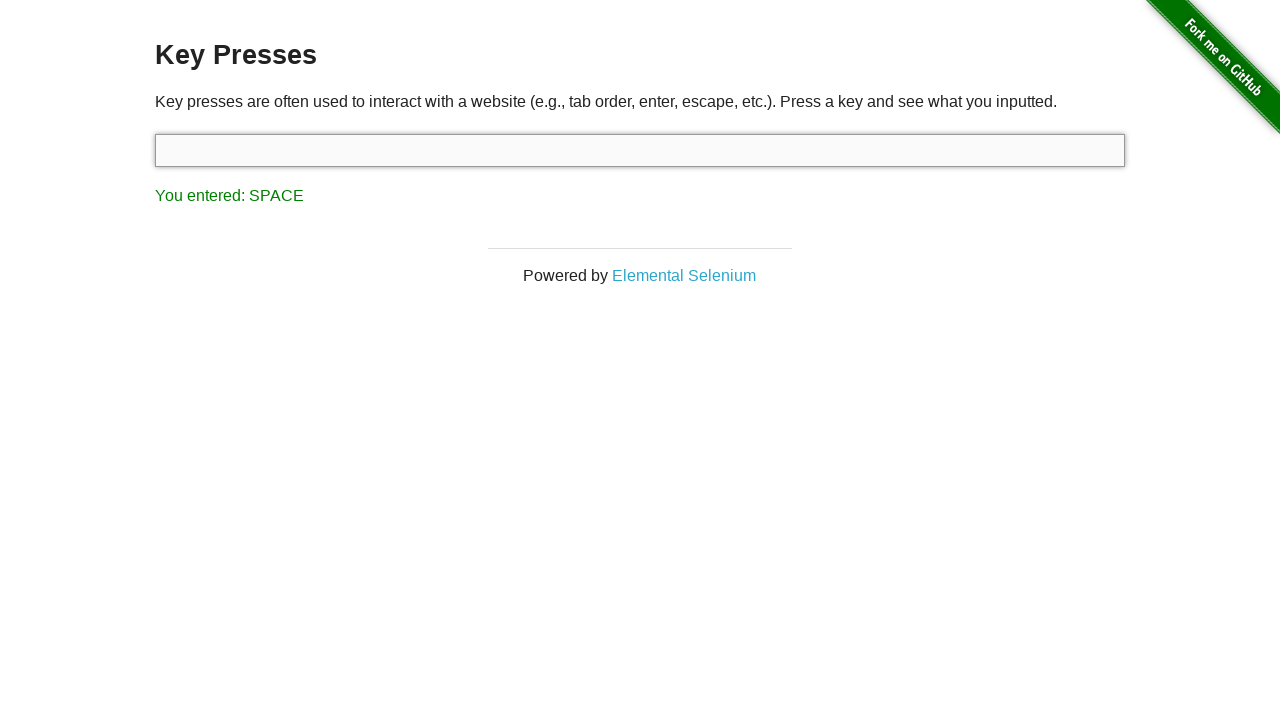

Assertion passed: result shows correct space key press
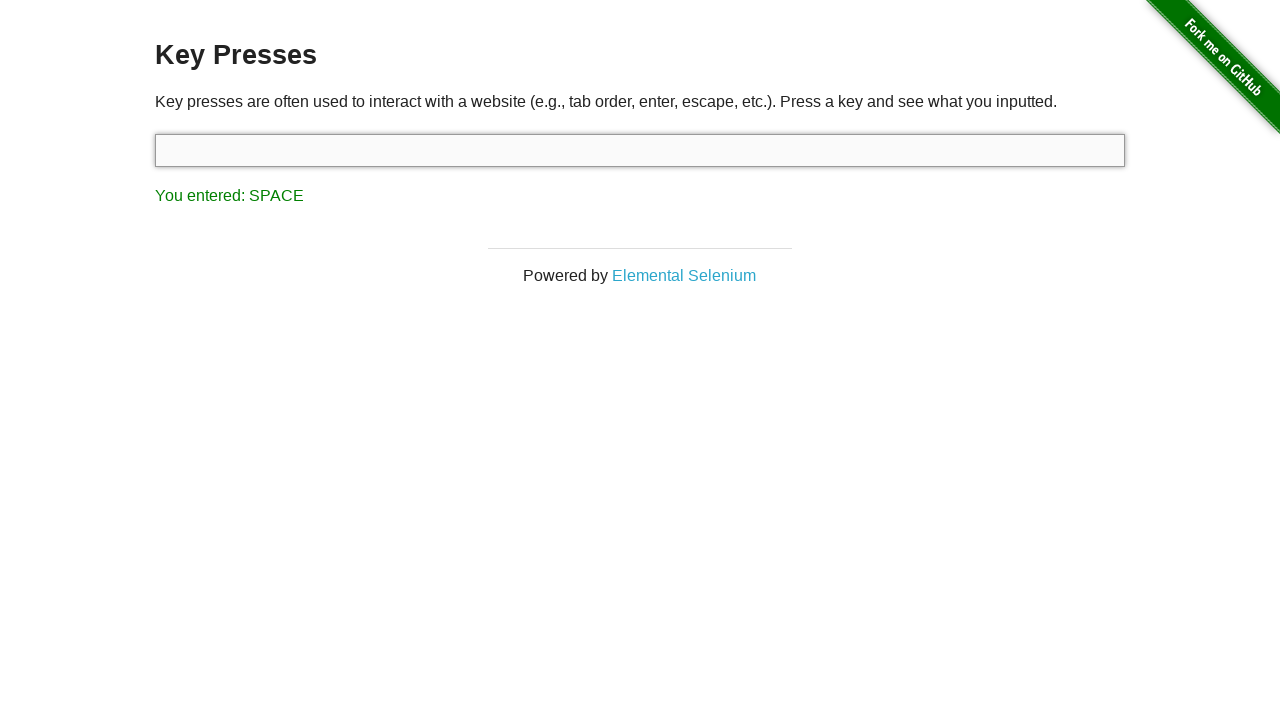

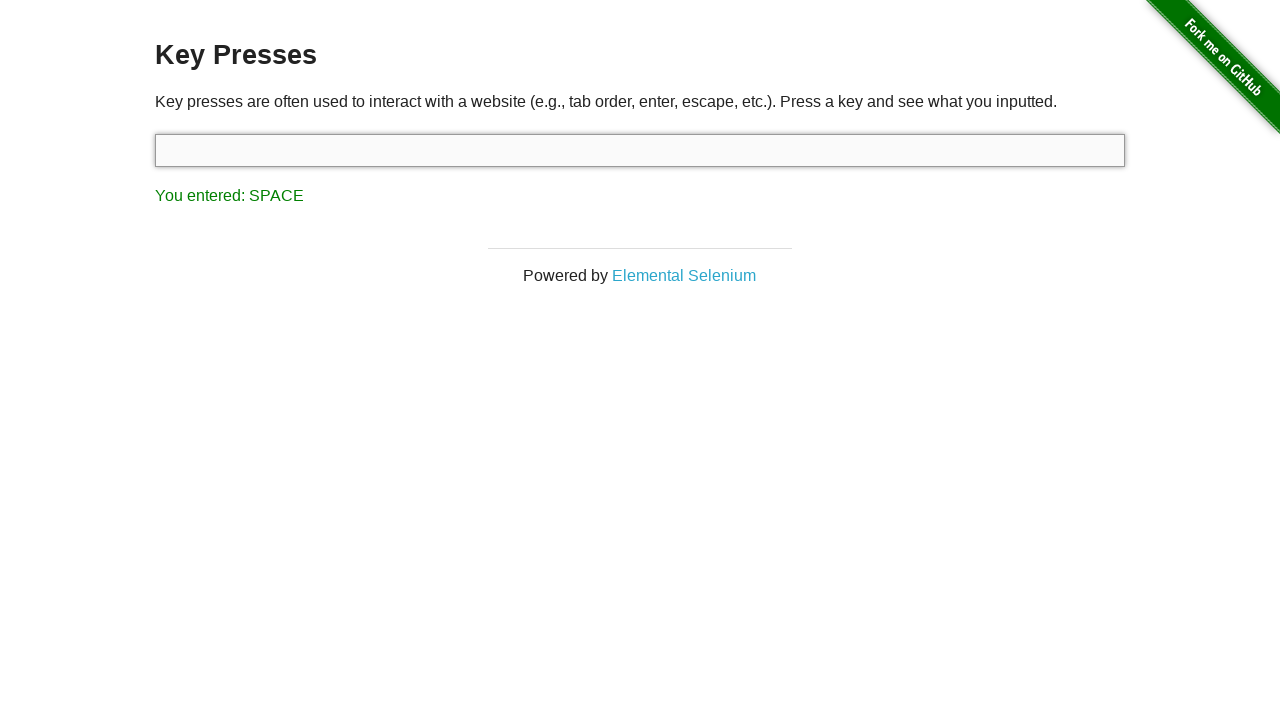